Tests clicking the "Back to index" link to return to main page

Starting URL: https://bonigarcia.dev/selenium-webdriver-java/navigation1.html

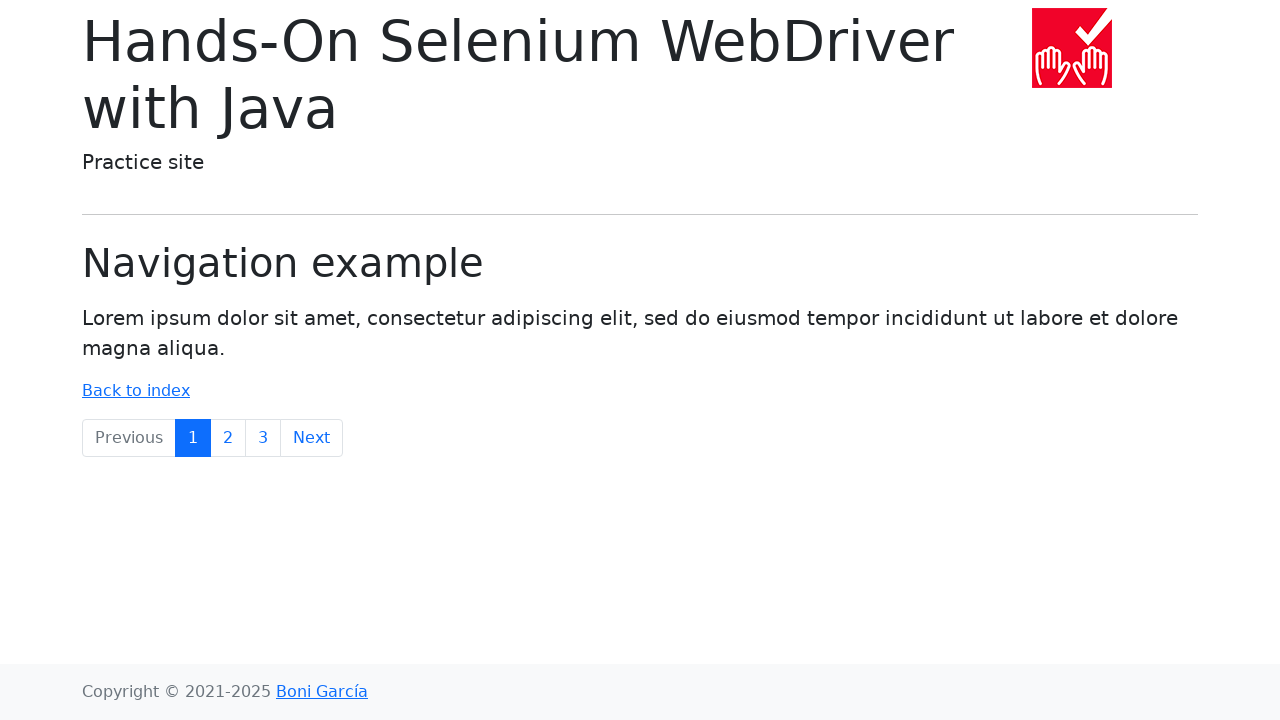

Clicked 'Back to index' link to return to main page at (136, 391) on text=Back to index
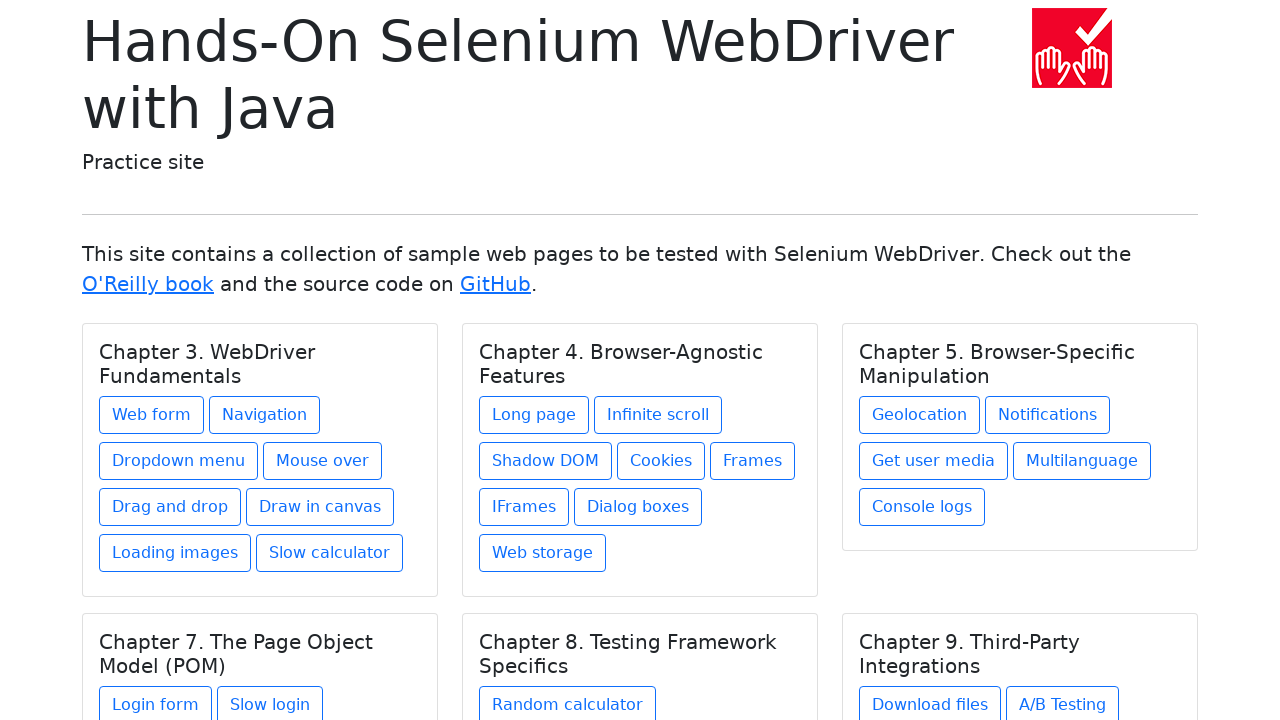

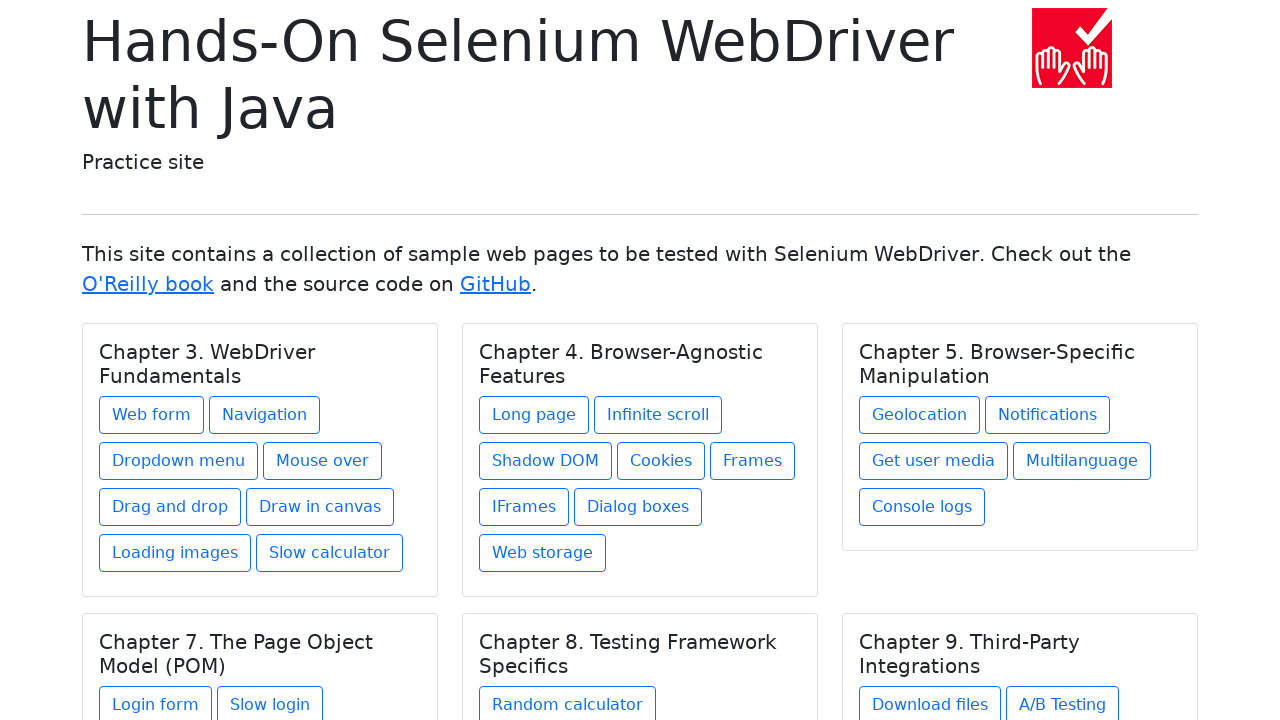